Tests a registration form by filling in three input fields in the first block and submitting, then verifies the success message is displayed.

Starting URL: https://suninjuly.github.io/registration1.html

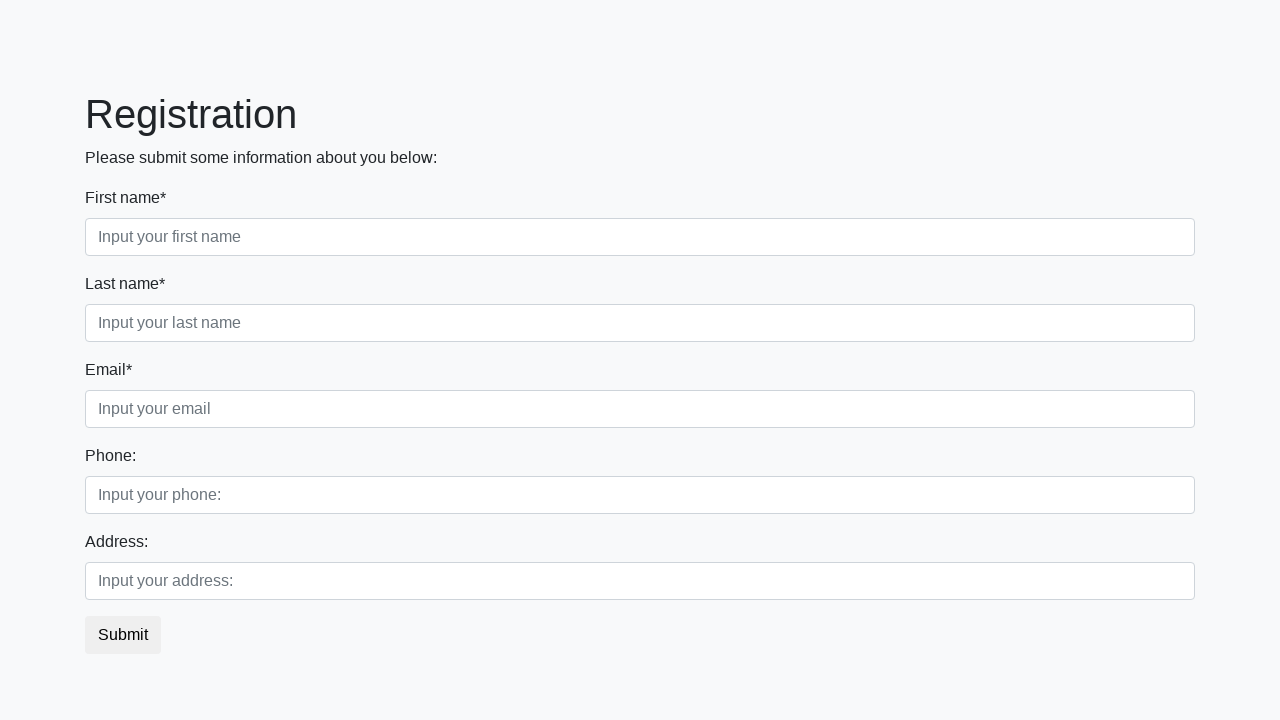

Filled first input field in first block with 'Test' on //div[contains(@class,'first_block')]//input[contains(@class, 'form-control firs
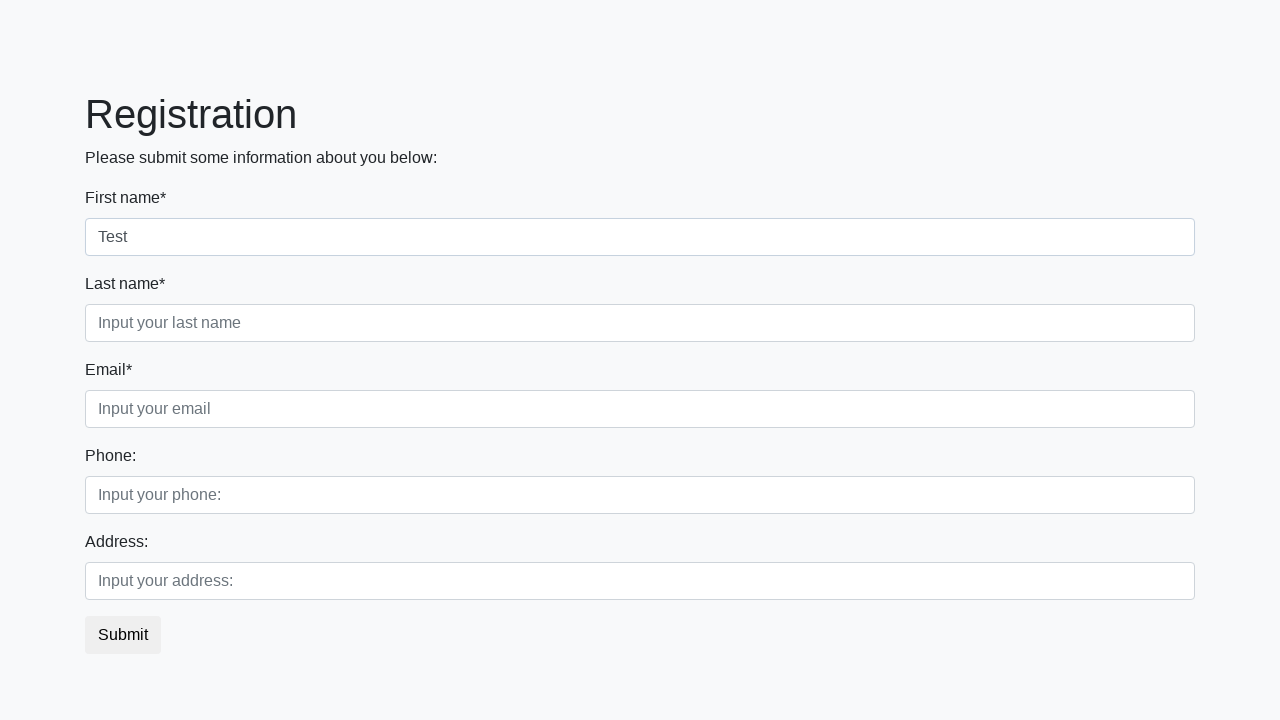

Filled second input field in first block with 'Test' on //div[contains(@class,'first_block')]//input[contains(@class, 'form-control seco
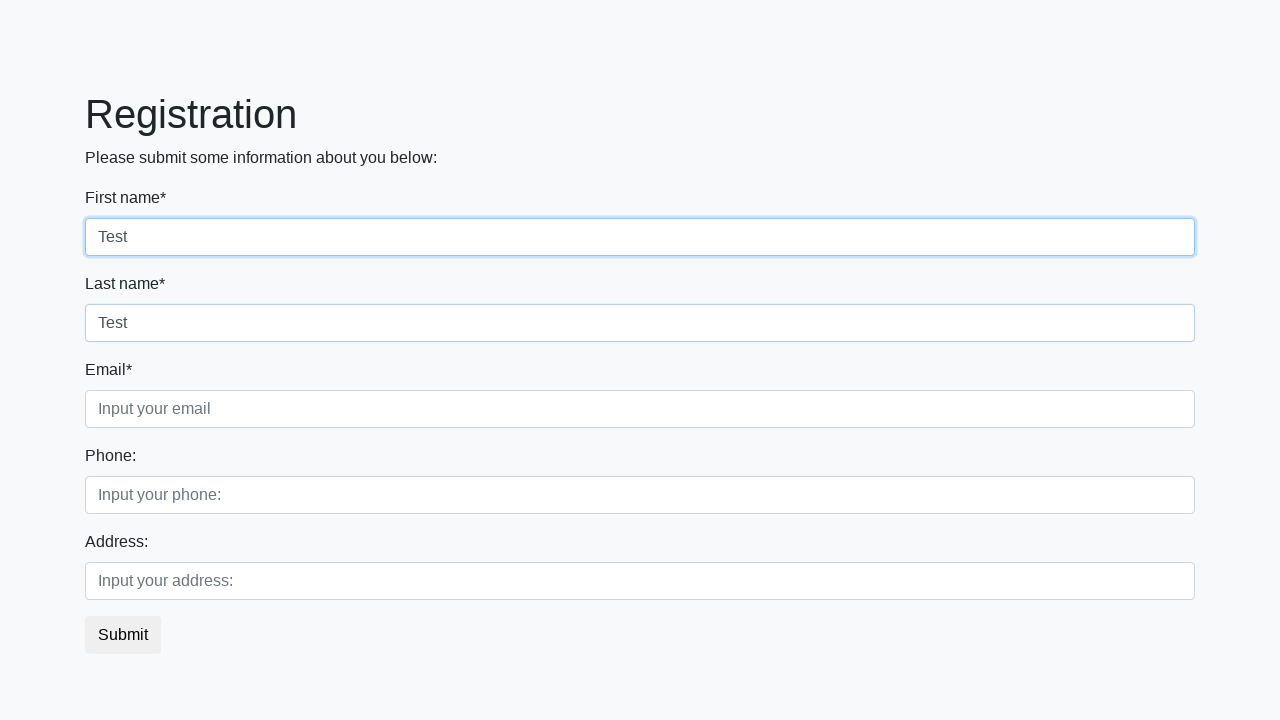

Filled third input field in first block with 'Test' on //div[contains(@class,'first_block')]//input[contains(@class, 'form-control thir
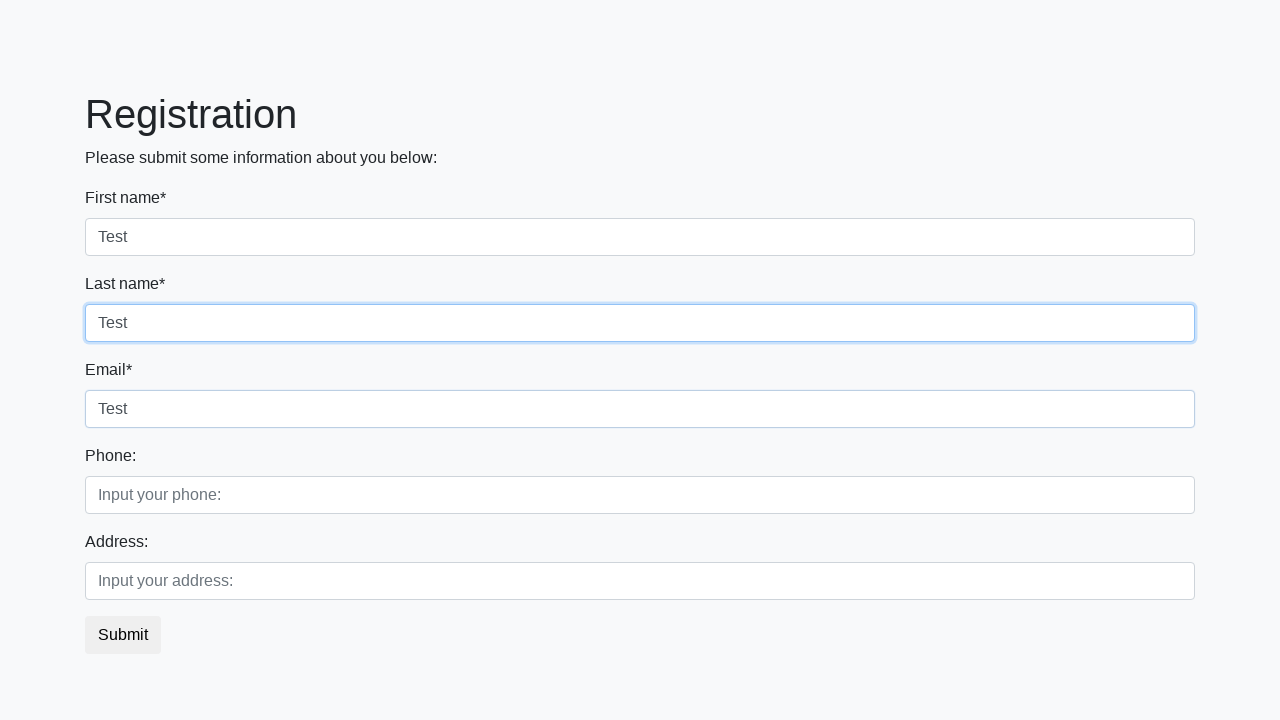

Clicked submit button at (123, 635) on button.btn
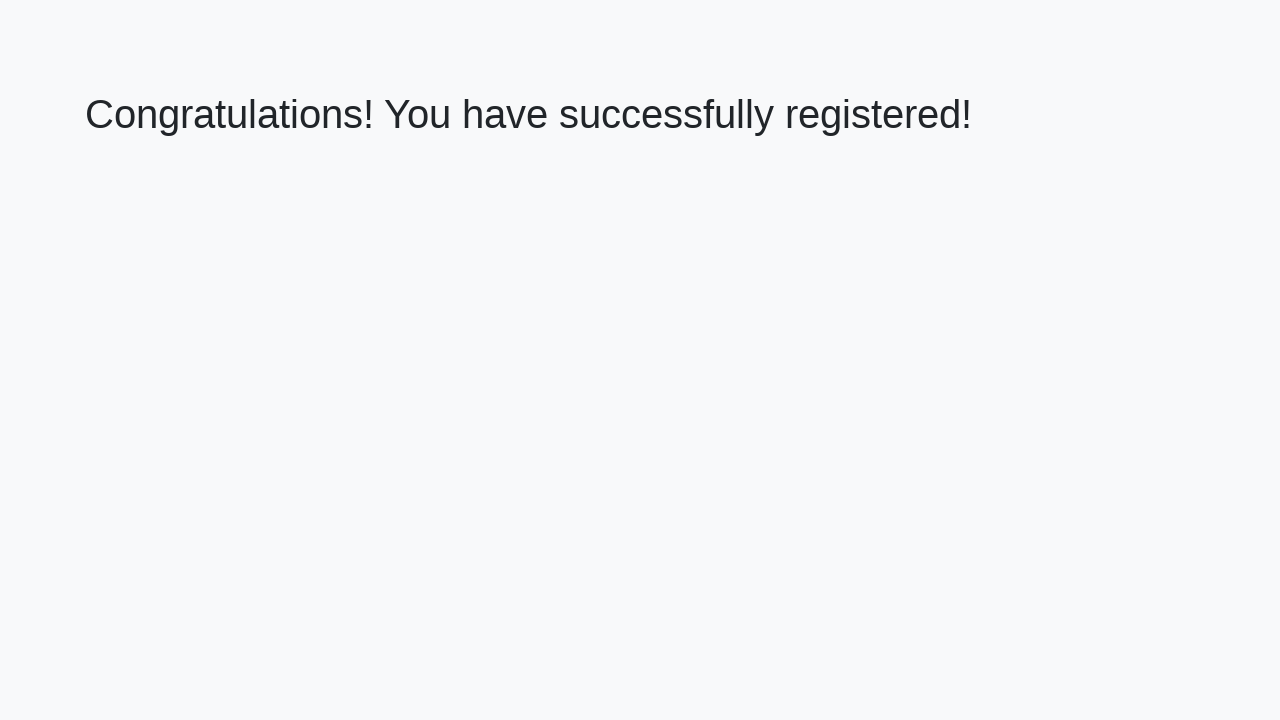

Success message appeared - h1 element loaded
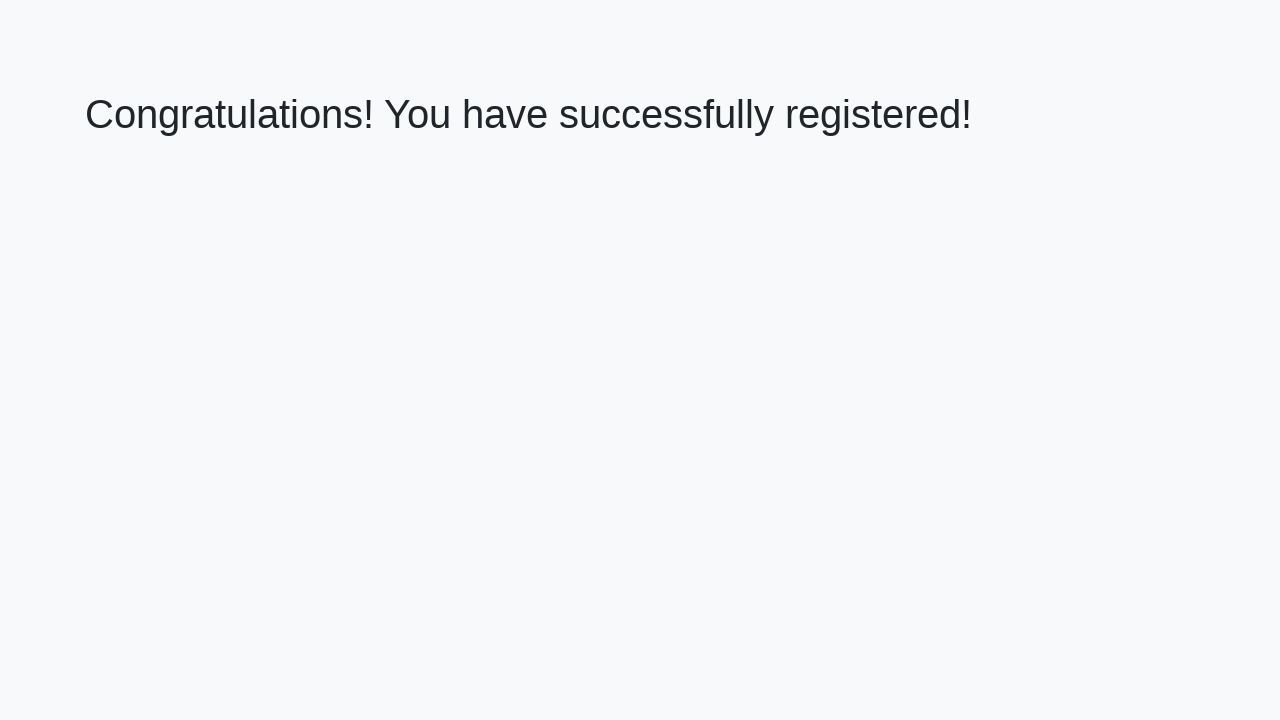

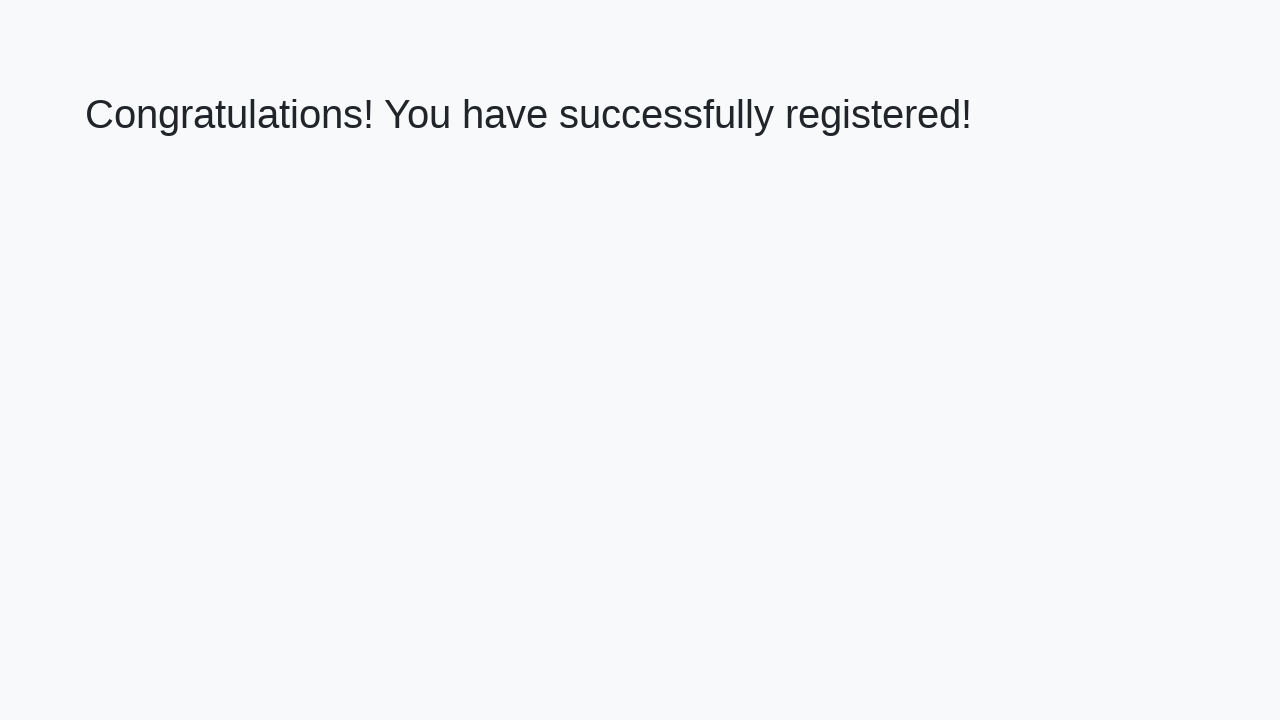